Tests checkbox functionality on a practice page by selecting the Senior Citizen Discount checkbox and the Friends and Family checkbox, verifying their selection states

Starting URL: https://rahulshettyacademy.com/dropdownsPractise/#

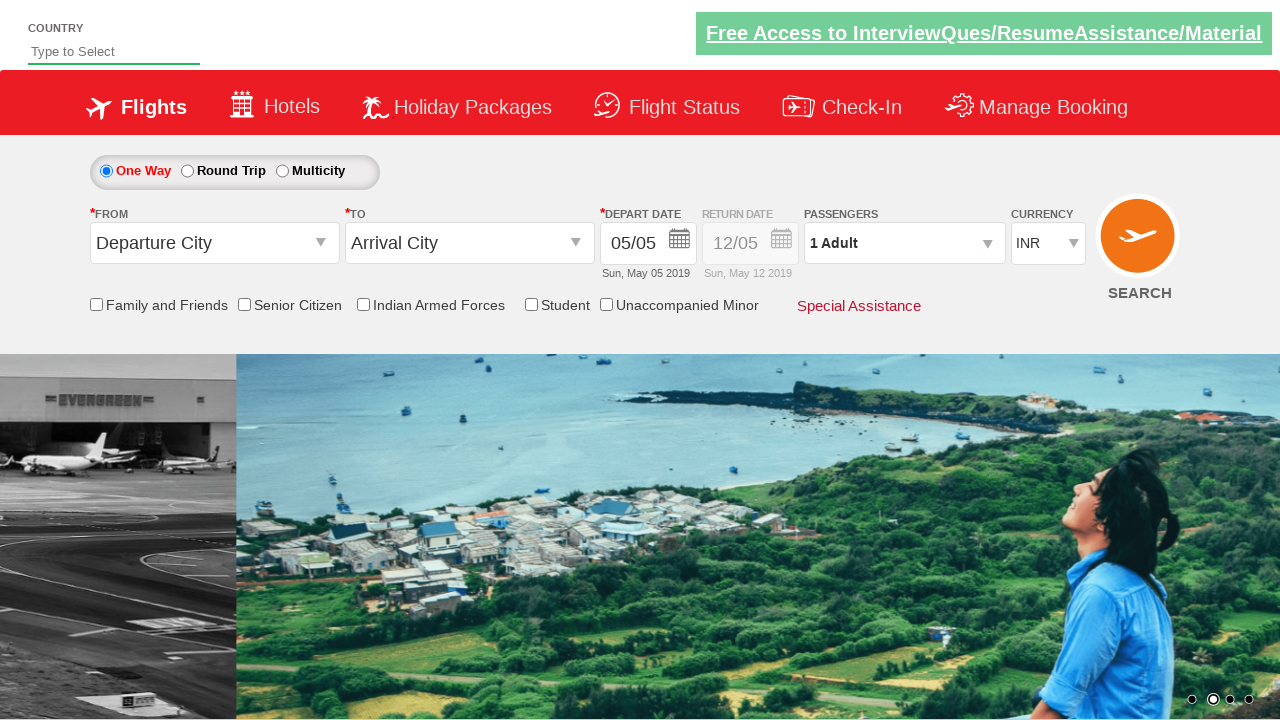

Clicked Senior Citizen Discount checkbox at (244, 304) on input[id='ctl00_mainContent_chk_SeniorCitizenDiscount']
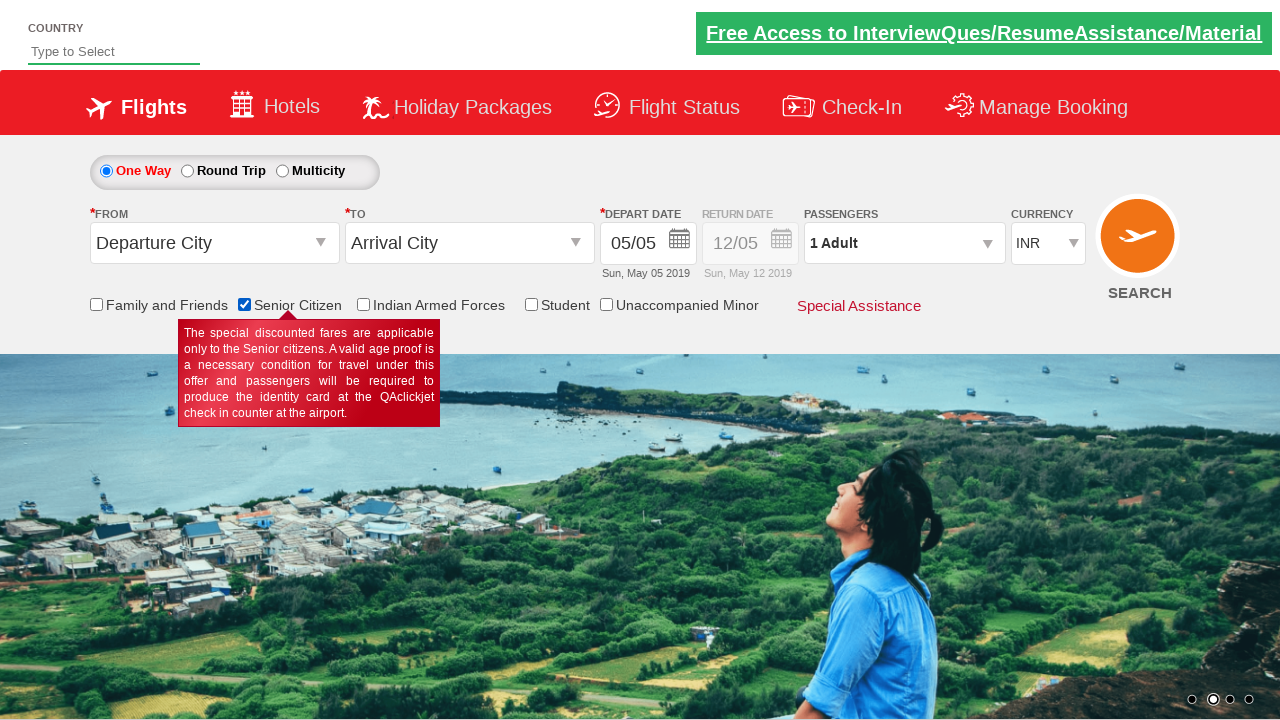

Waited for UI updates
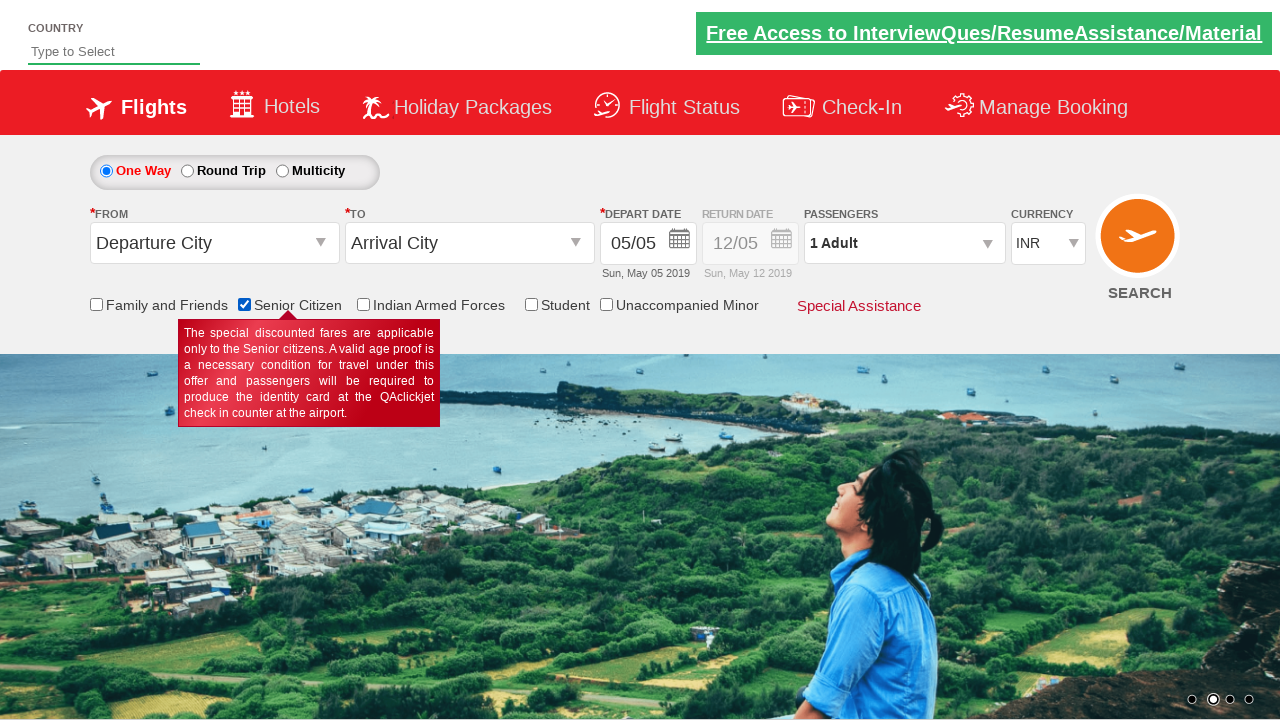

Clicked Friends and Family checkbox at (96, 304) on input[id='ctl00_mainContent_chk_friendsandfamily']
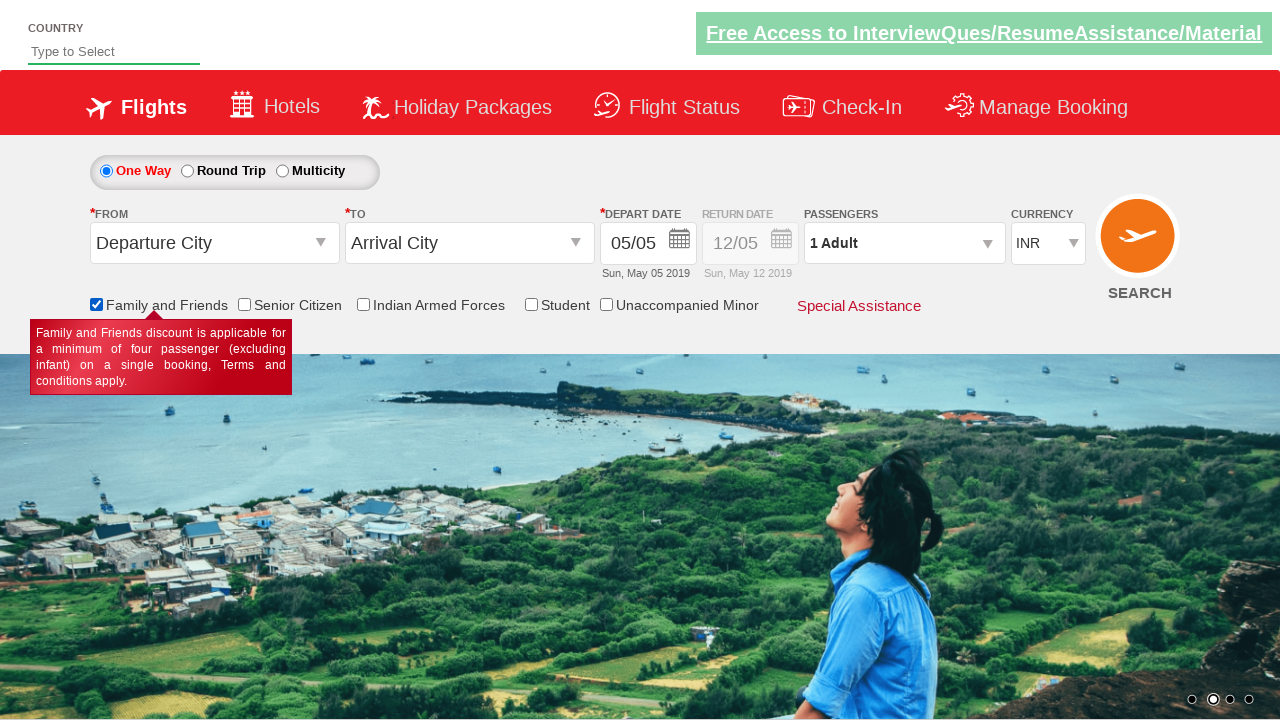

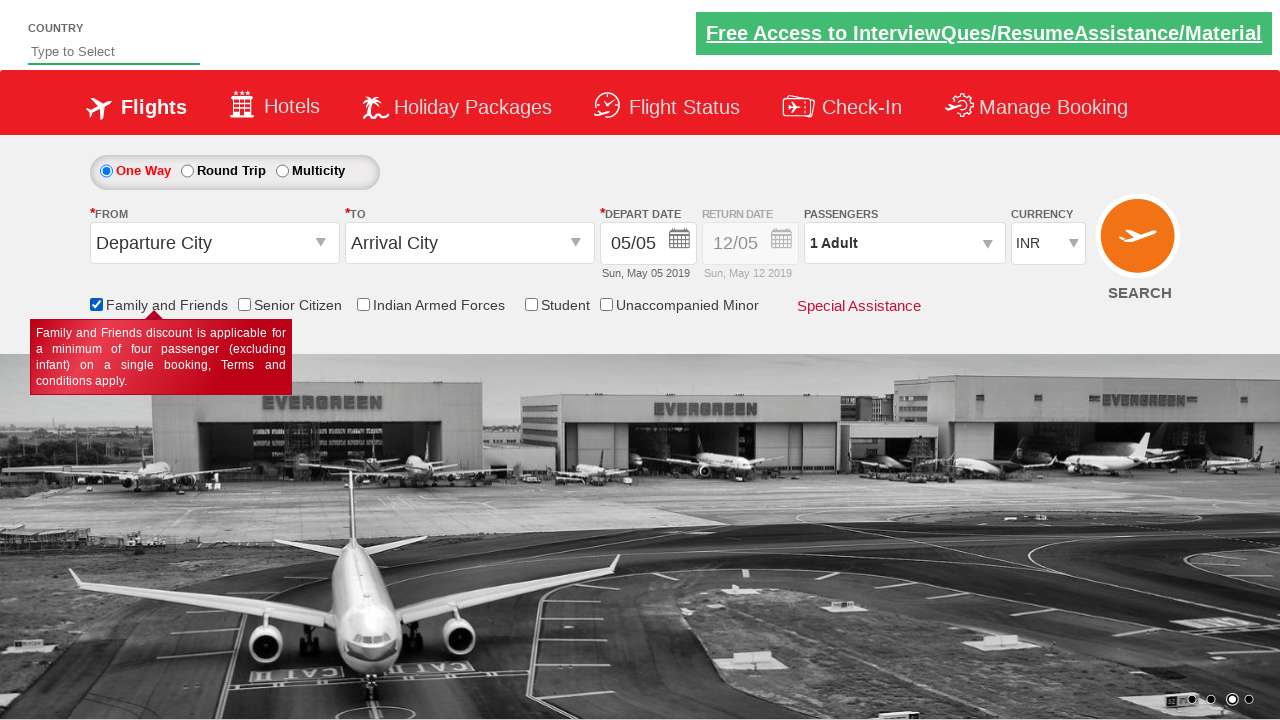